Tests dropdown functionality by clicking on the dropdown link and selecting an option

Starting URL: https://the-internet.herokuapp.com/

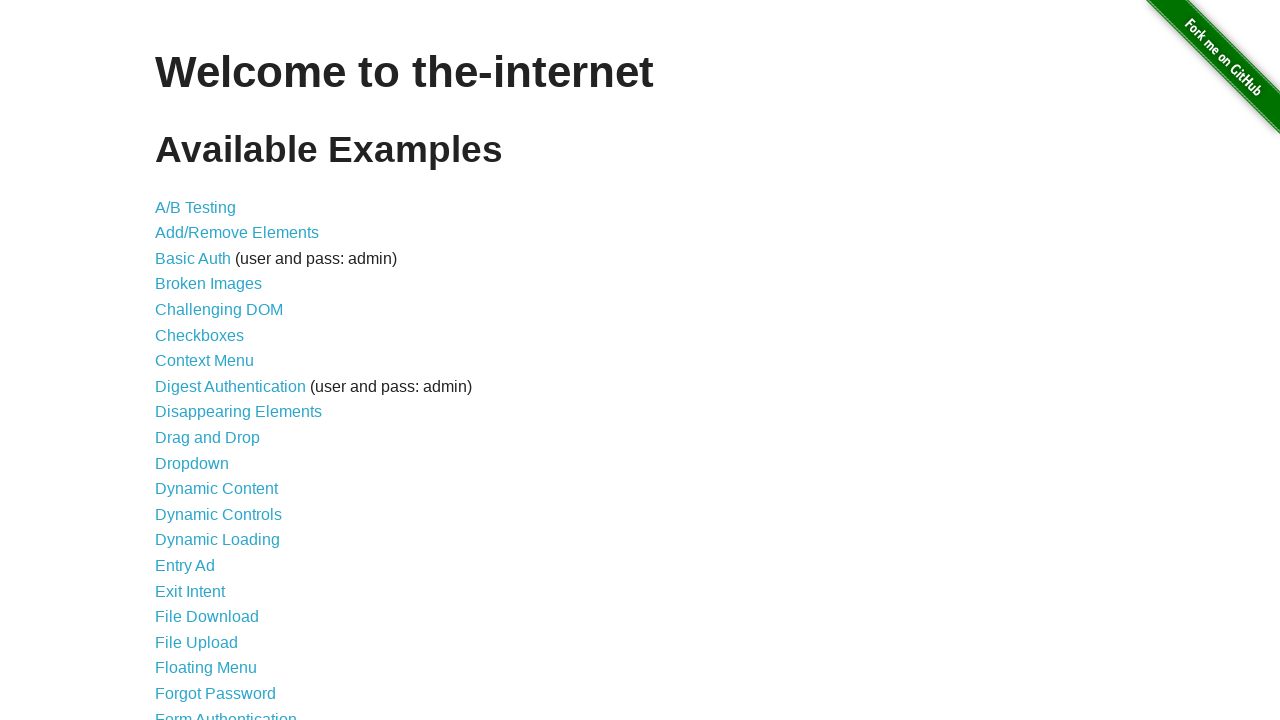

Clicked on dropdown link (11th item in the list) at (192, 463) on #content > ul > li:nth-child(11) > a
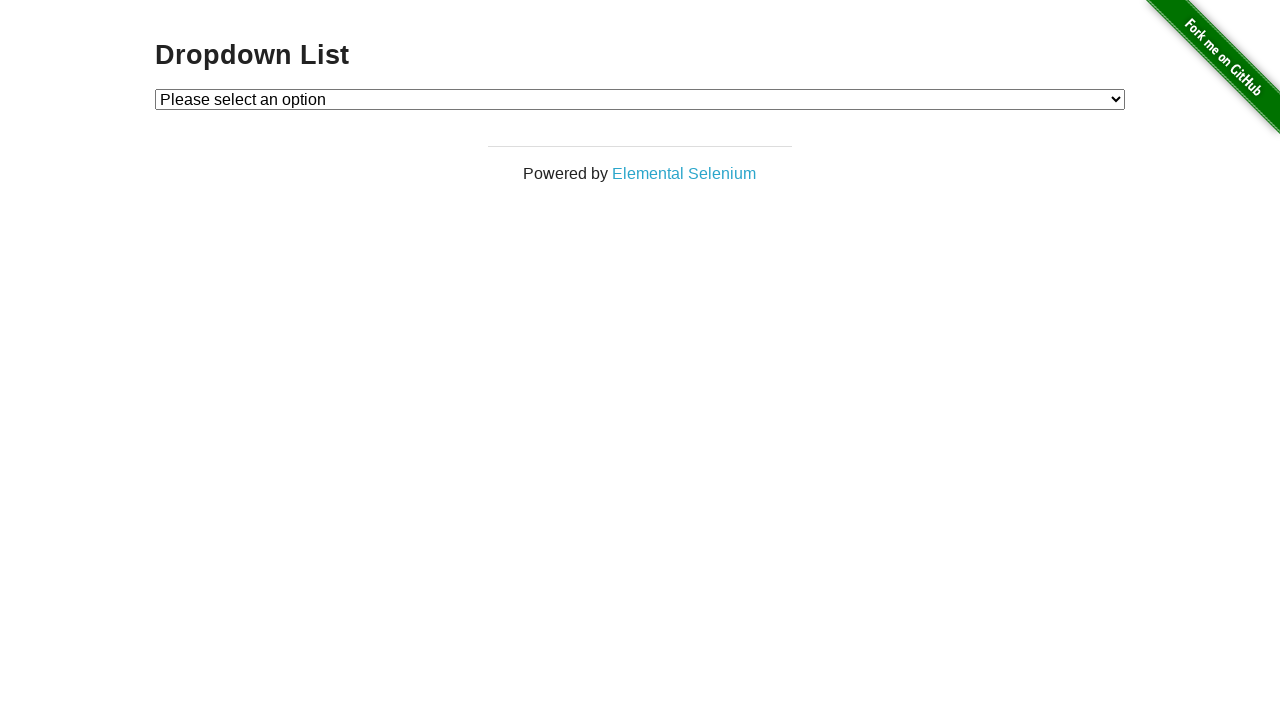

Selected option 2 from the dropdown menu on #dropdown
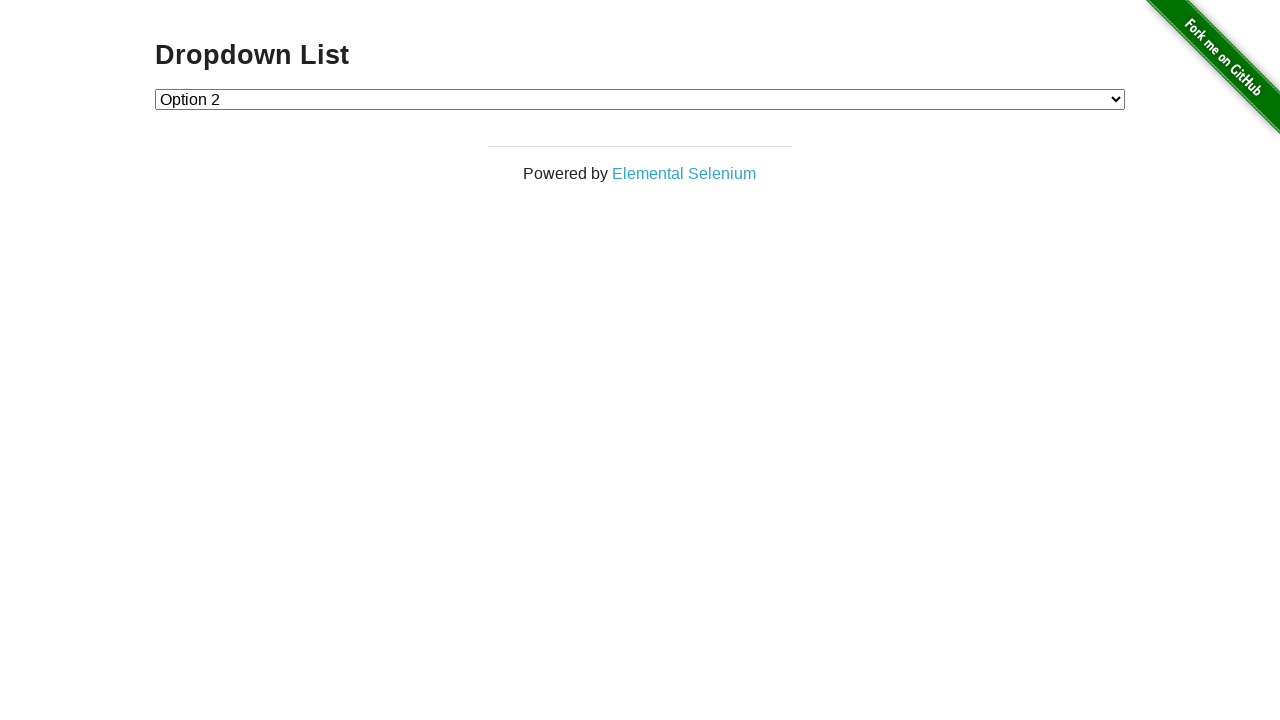

Retrieved the selected dropdown value
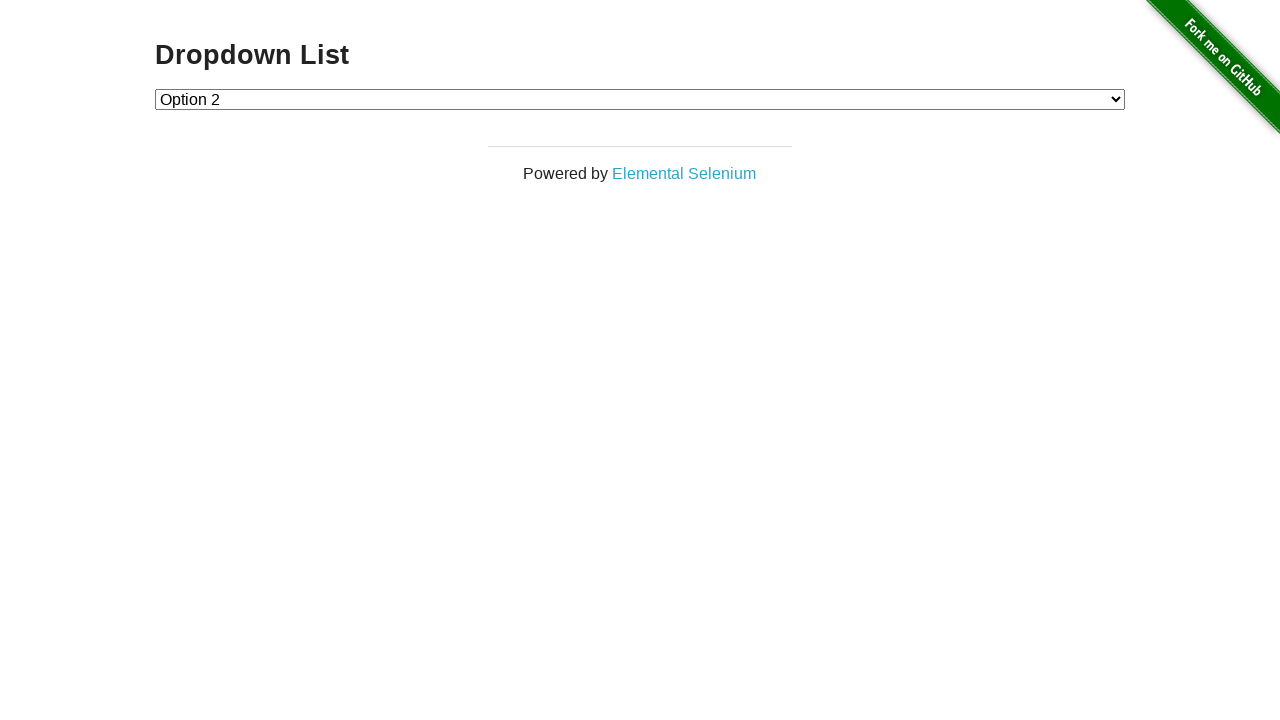

Verified that the selected option is '2'
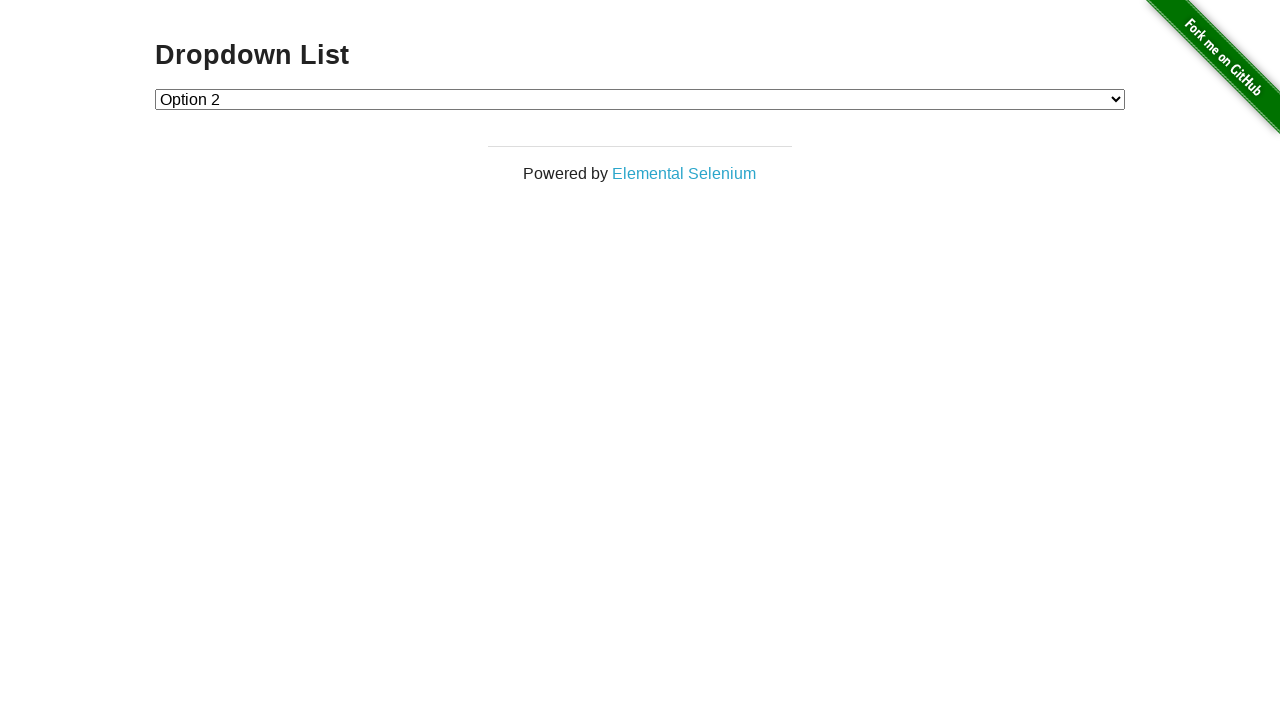

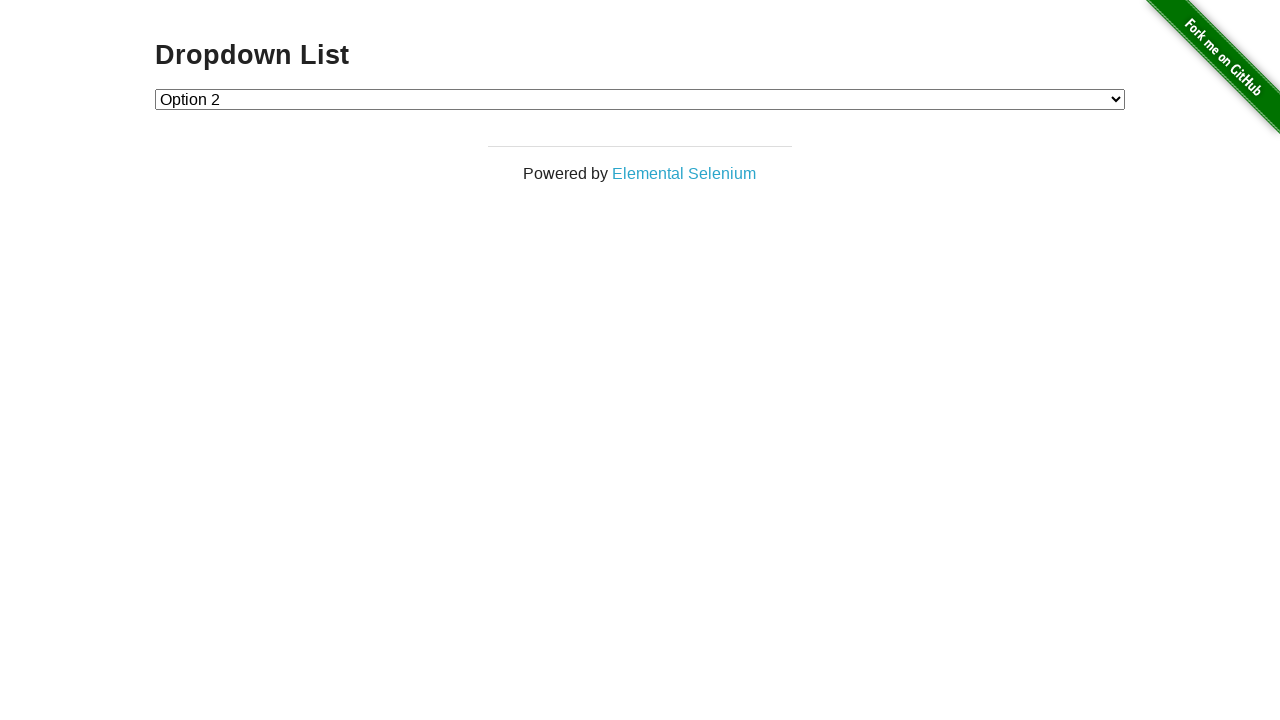